Navigates to Test Otomasyonu website and retrieves page properties including title, URL, and window handle information

Starting URL: https://www.testotomasyonu.com

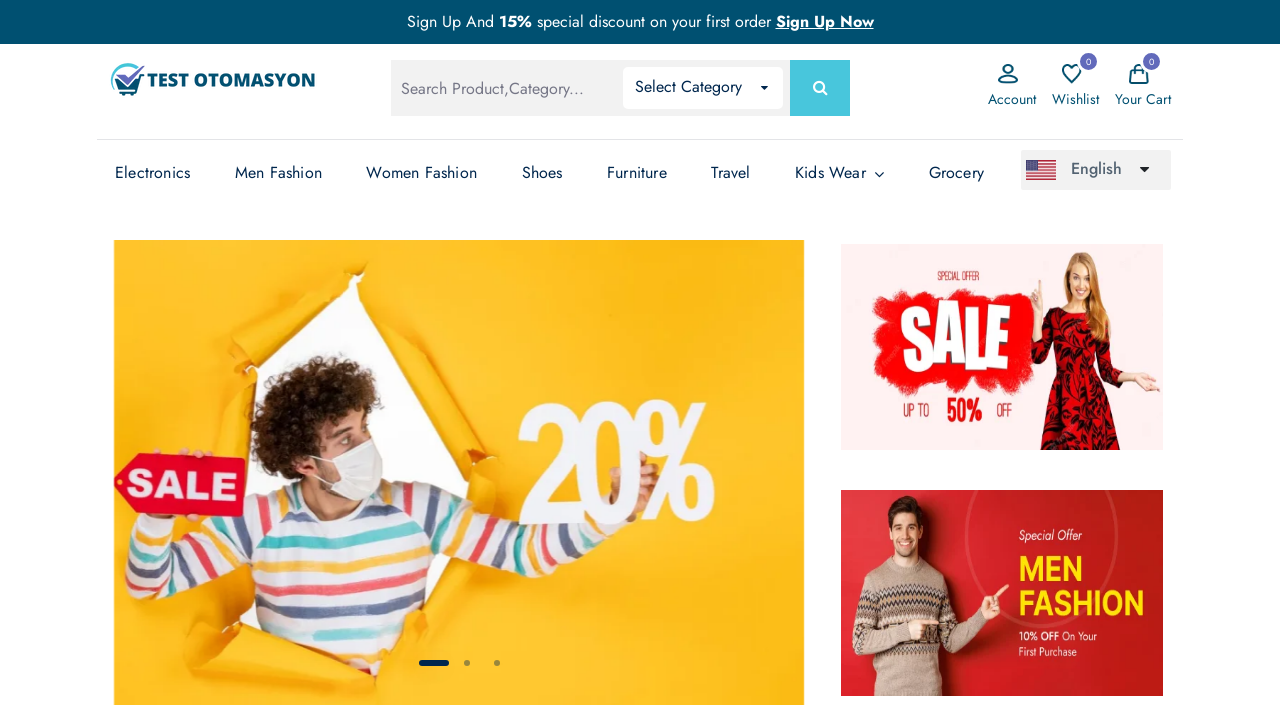

Navigated to Test Otomasyonu website
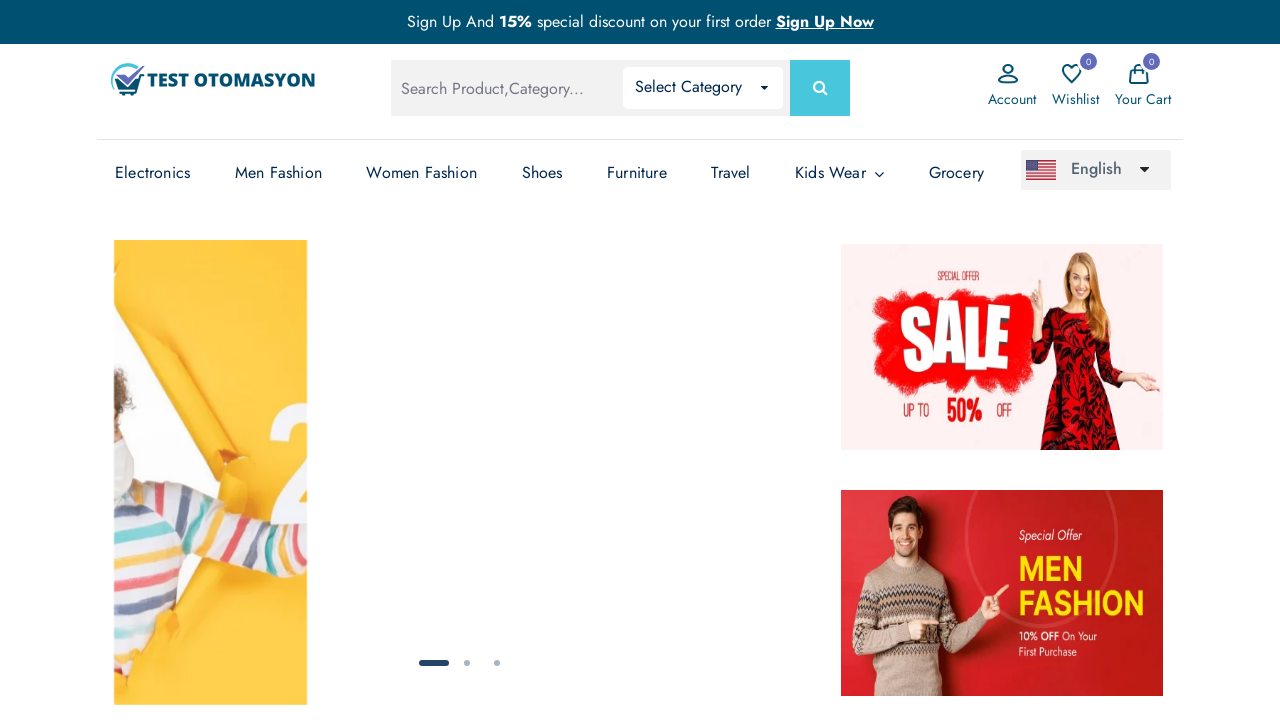

Retrieved page title: Test Otomasyonu - Test Otomasyonu
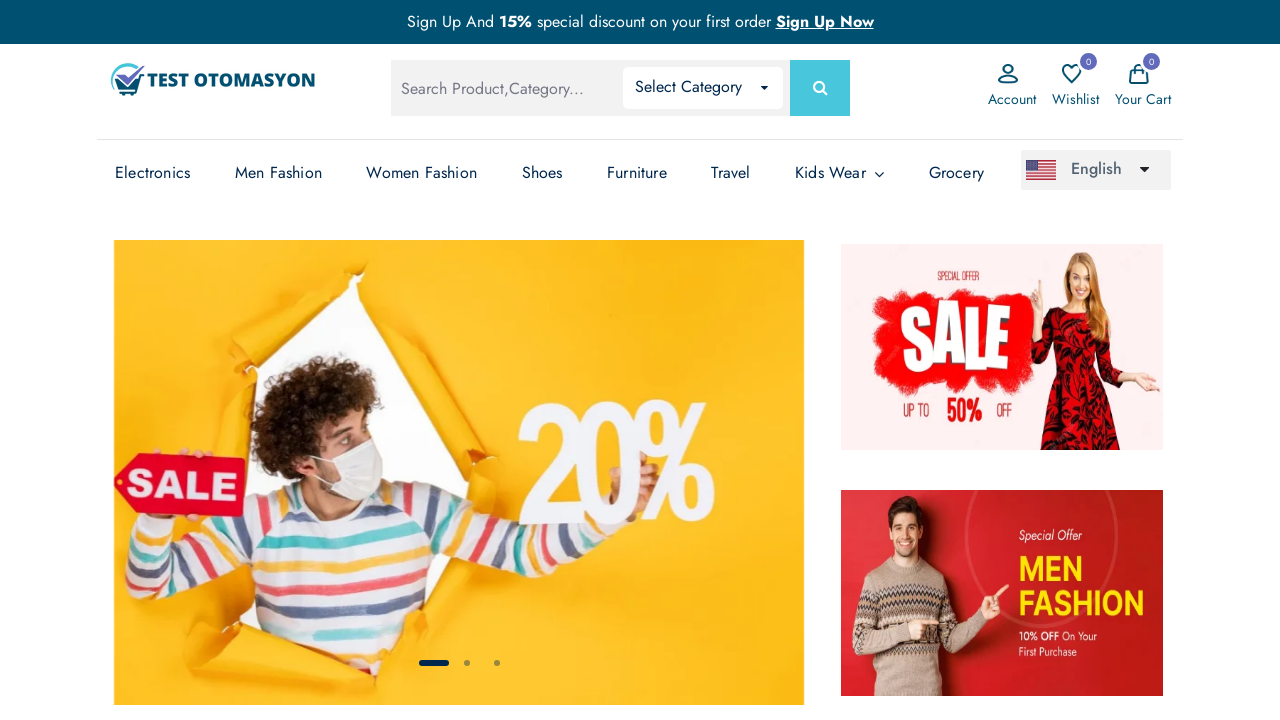

Retrieved current URL: https://www.testotomasyonu.com/
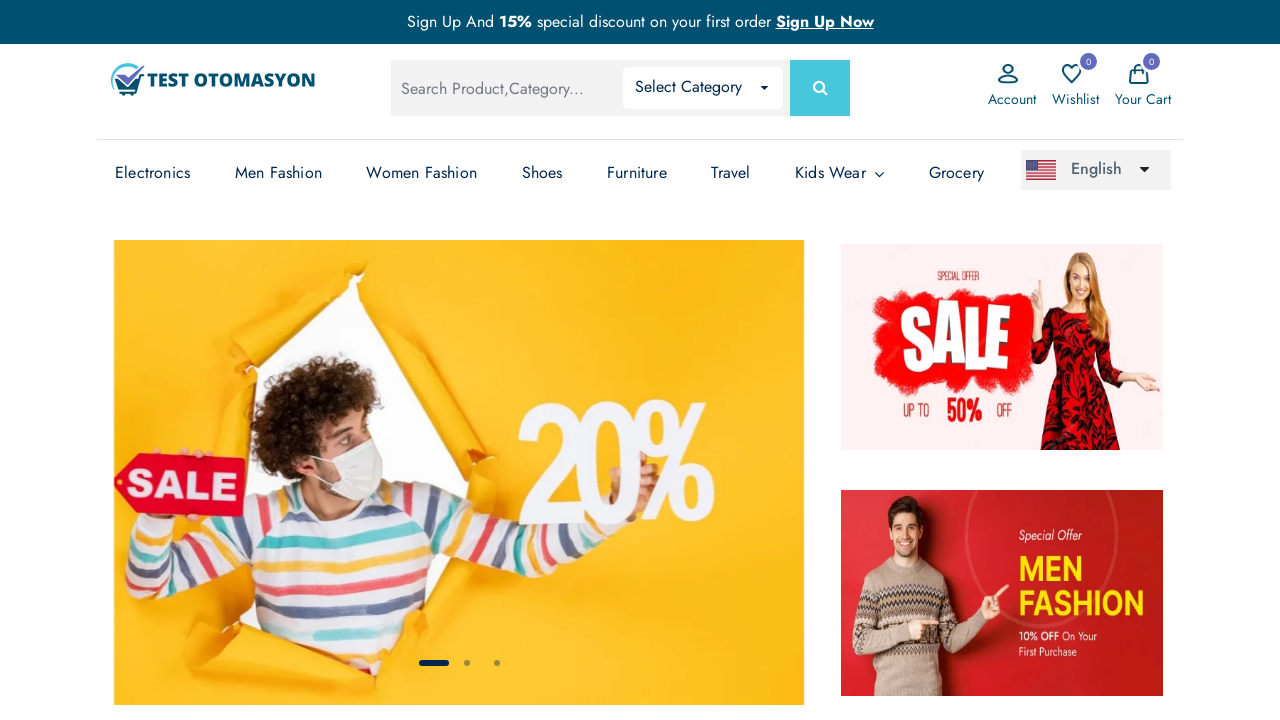

Retrieved page source content (289119 characters)
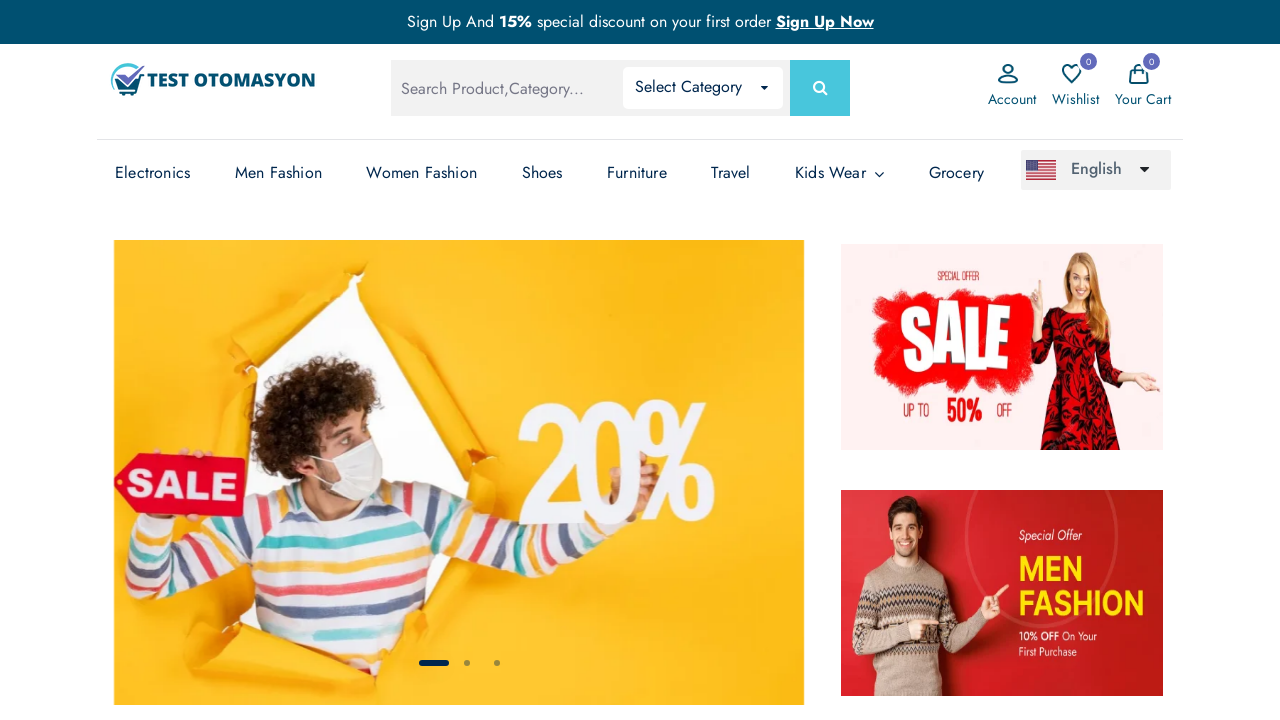

Retrieved page object ID: 140225140725264
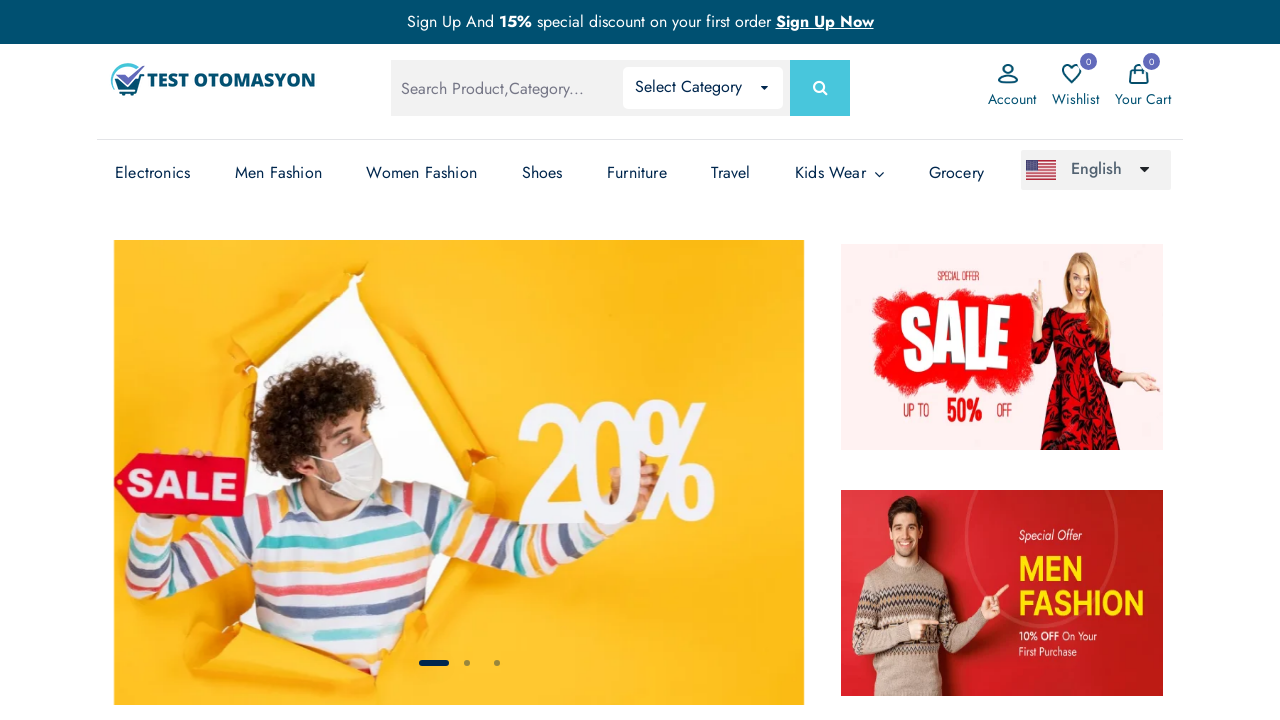

Retrieved number of open pages: 1
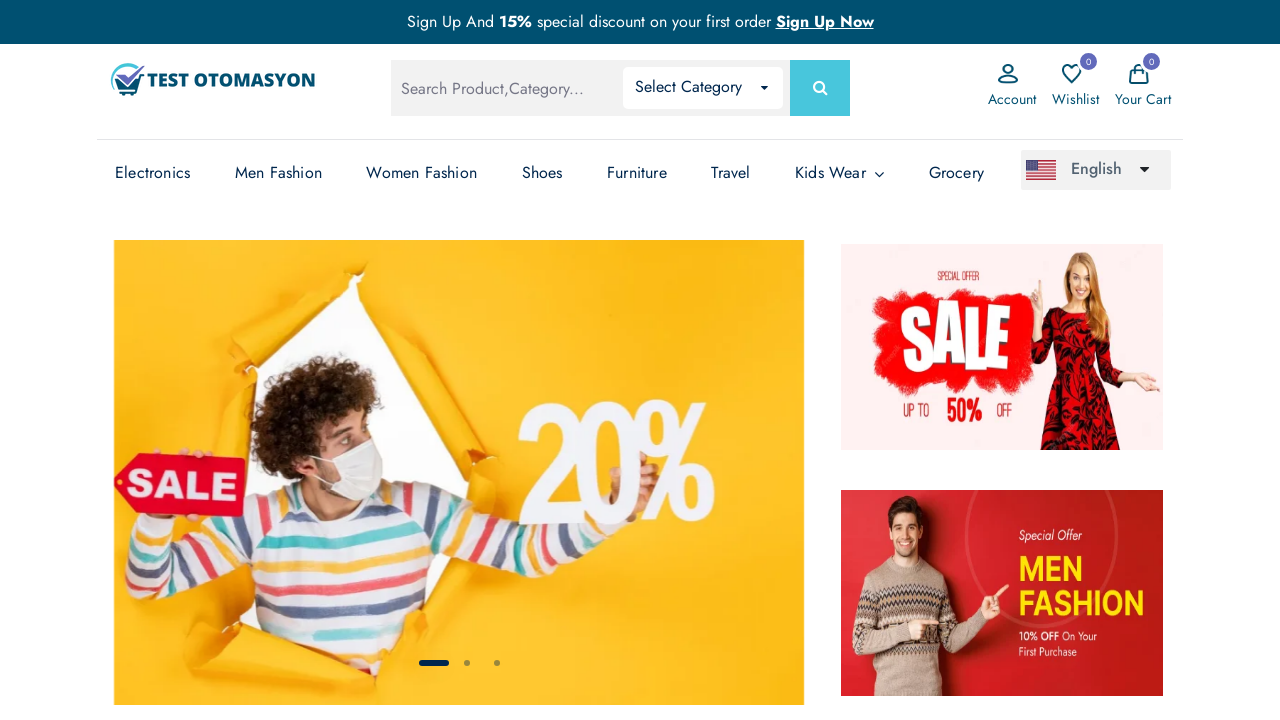

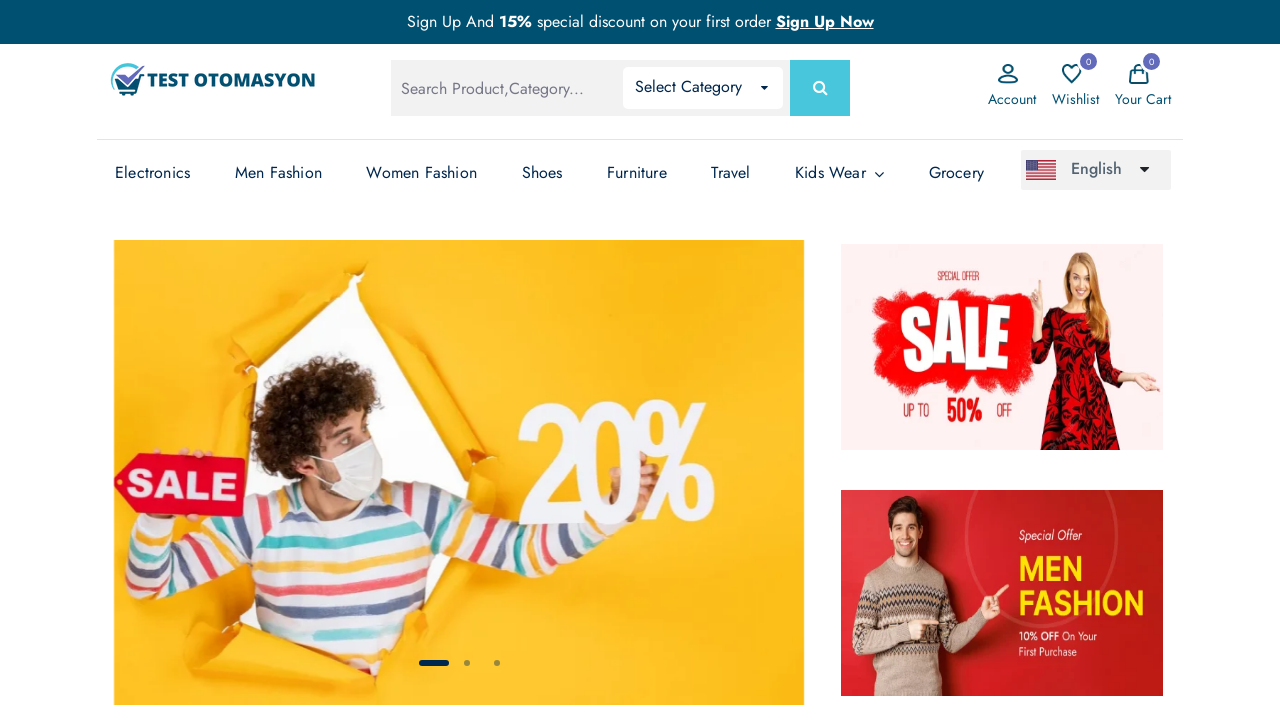